Tests SVG element click functionality by clicking an SVG rectangle twice

Starting URL: https://seleniumbase.io/demo_page

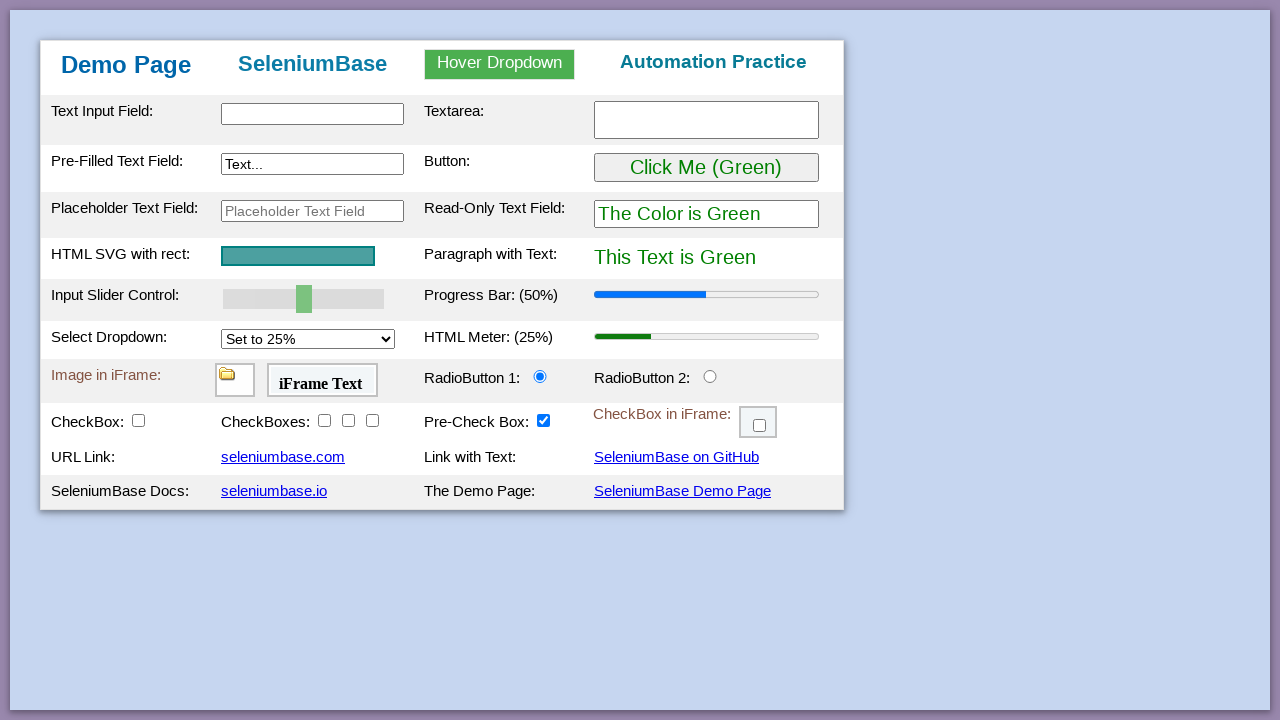

Clicked SVG rectangle element (first click) at (298, 256) on #svgRect
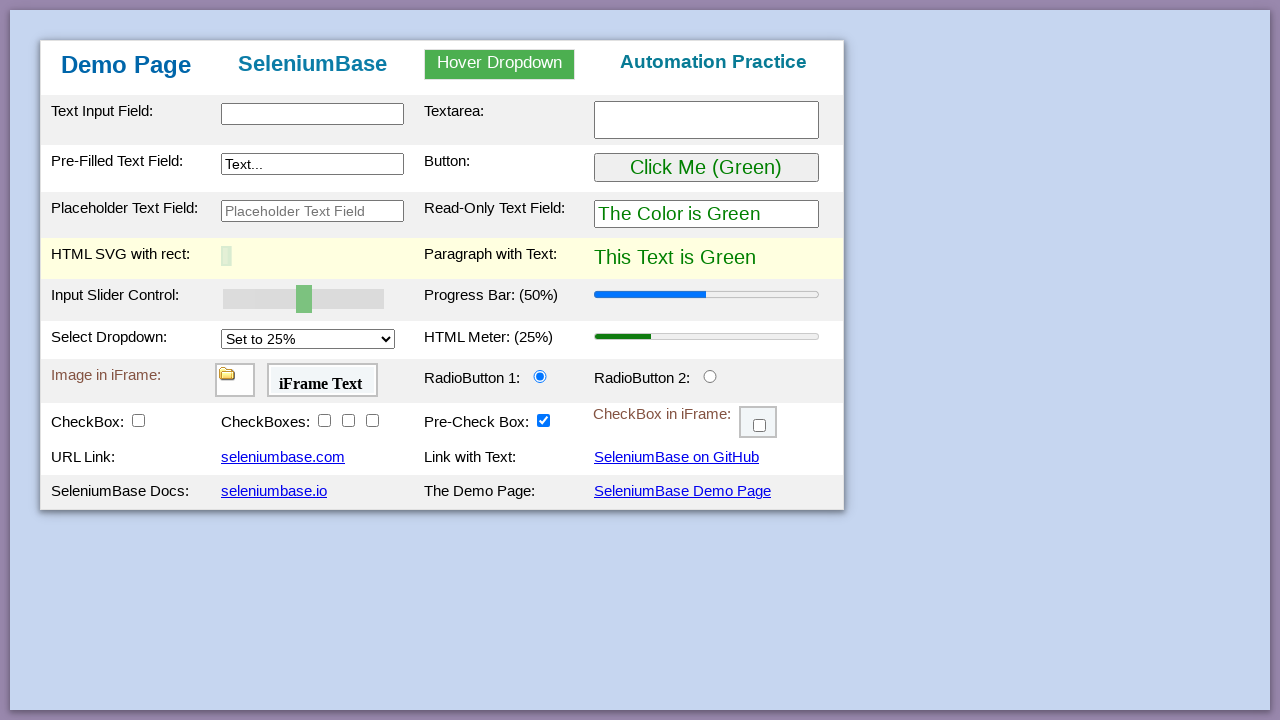

Clicked SVG rectangle element (second click) at (298, 256) on #svgRect
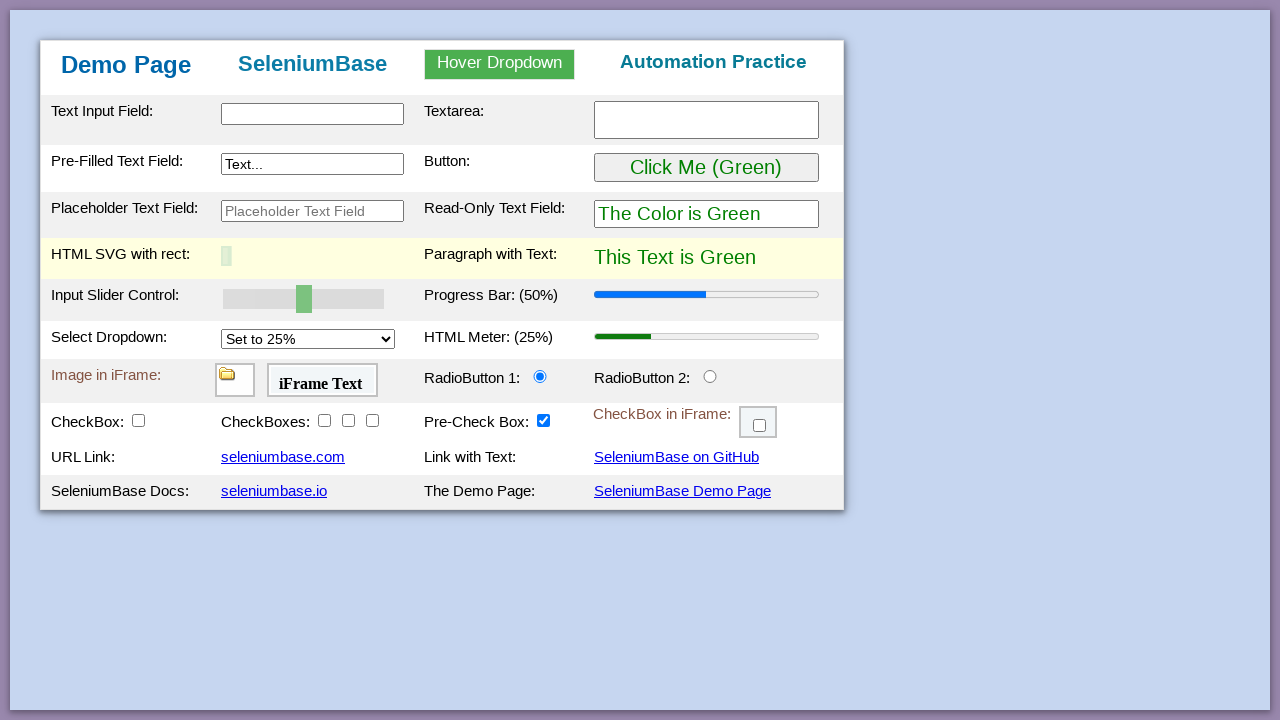

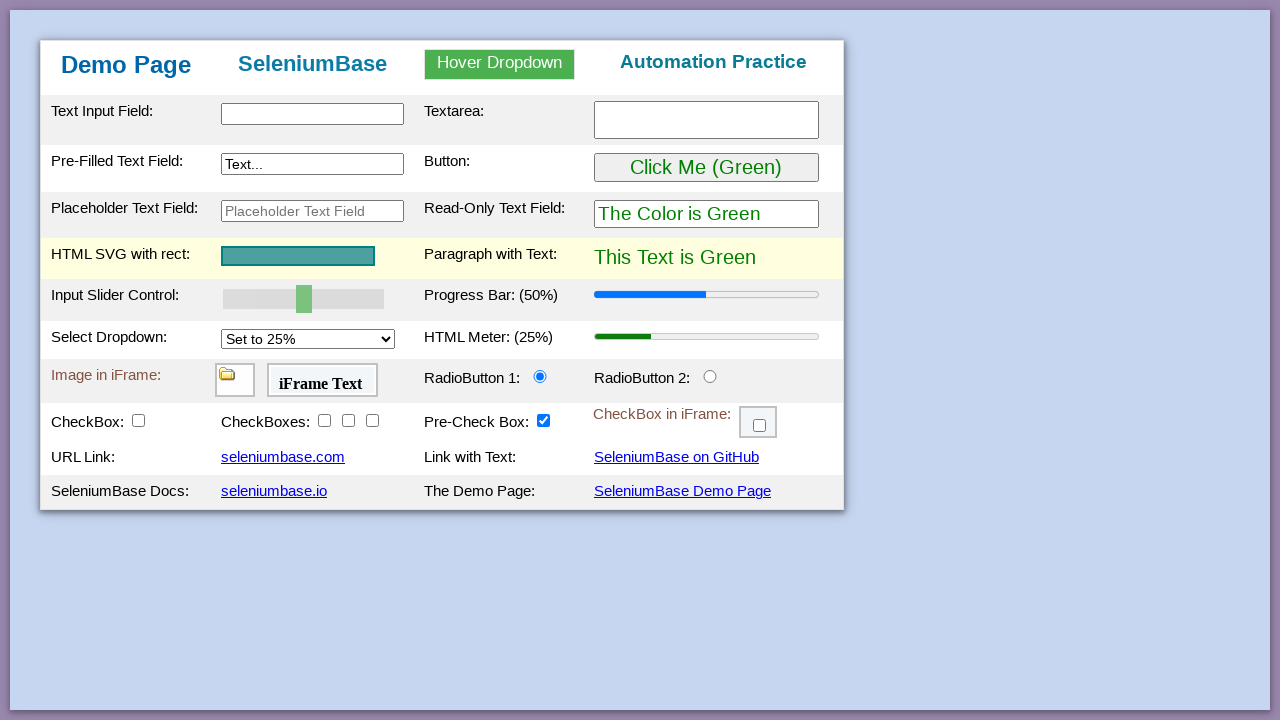